Tests opting out of A/B testing by adding an opt-out cookie on the main page before navigating to the A/B test page

Starting URL: http://the-internet.herokuapp.com

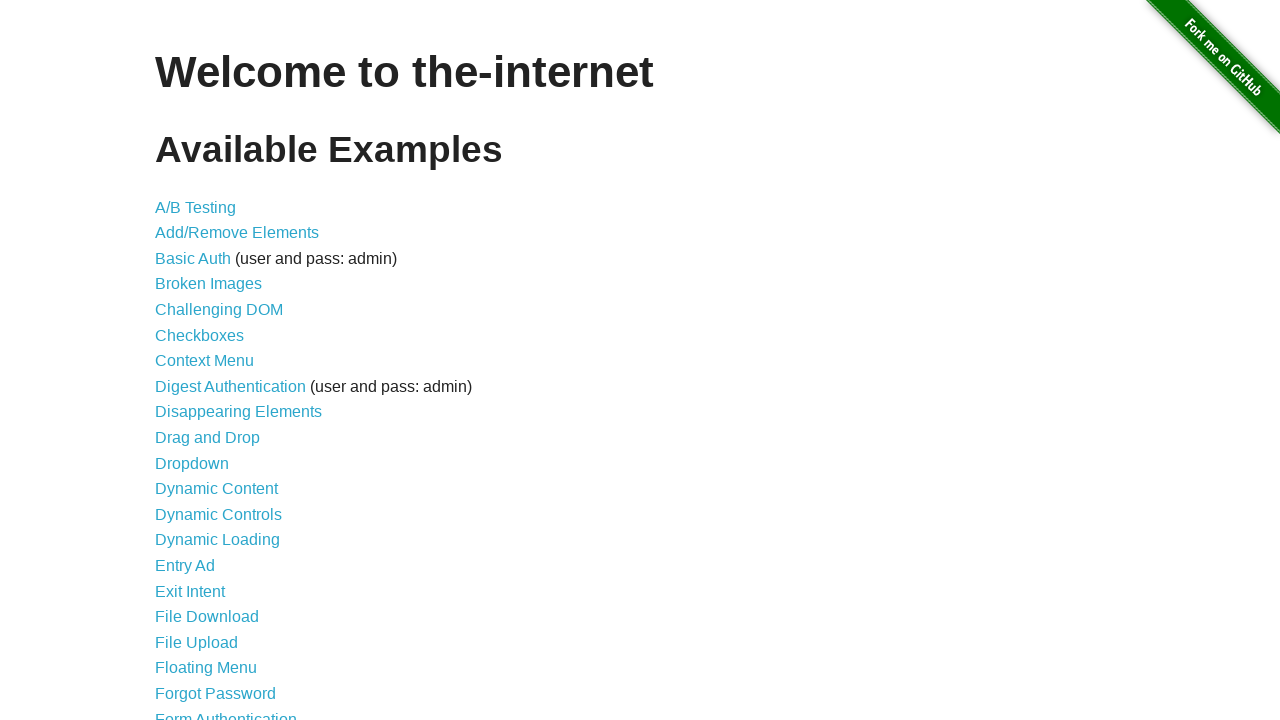

Added optimizelyOptOut cookie to opt out of A/B testing
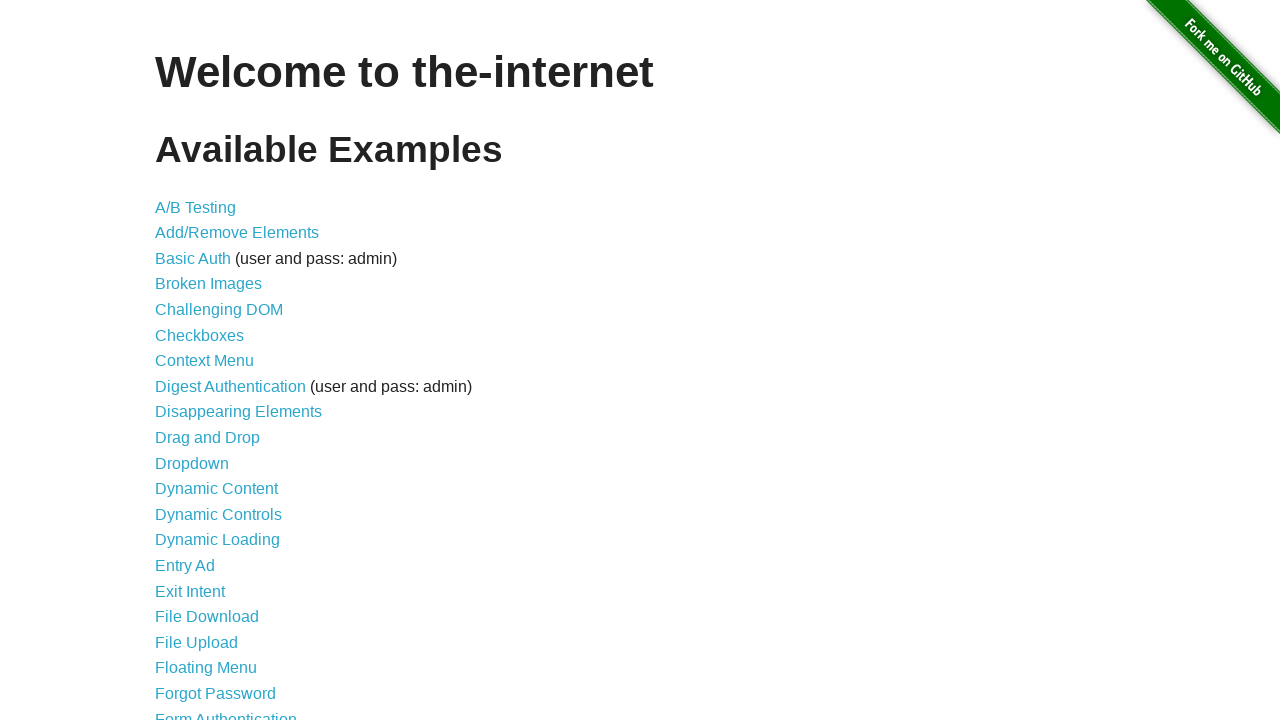

Navigated to A/B test page
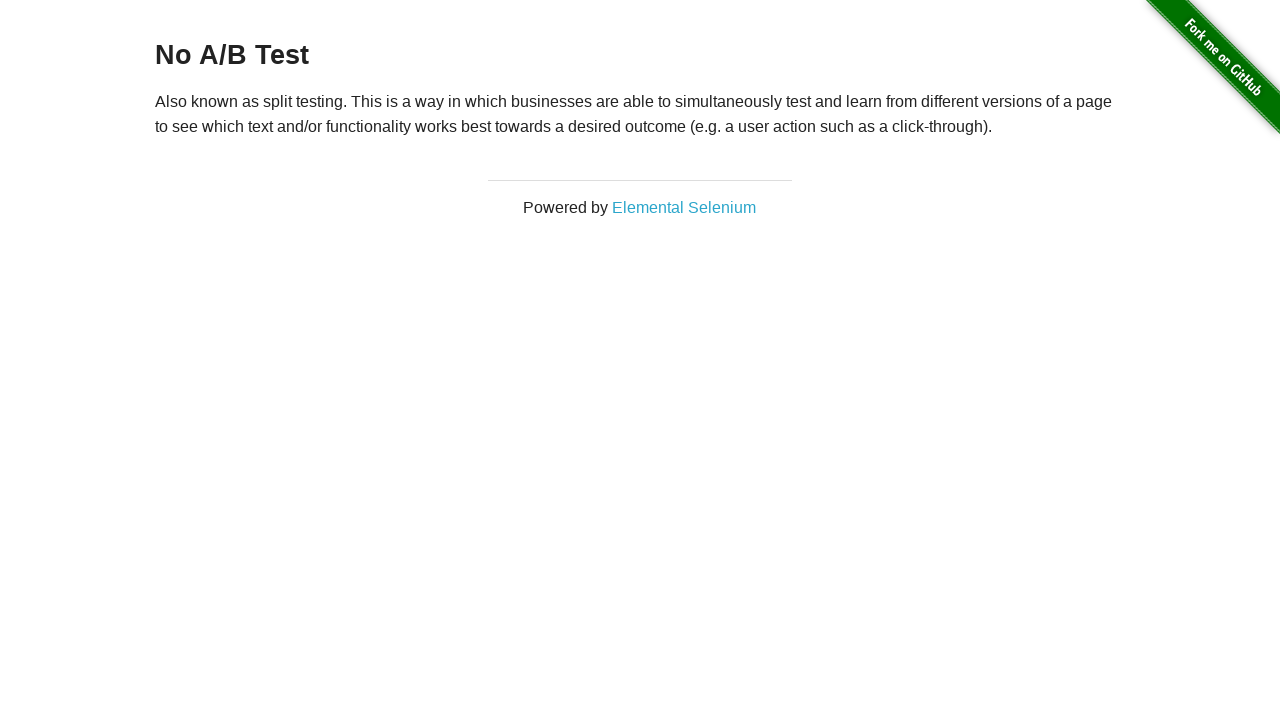

Retrieved heading text from A/B test page
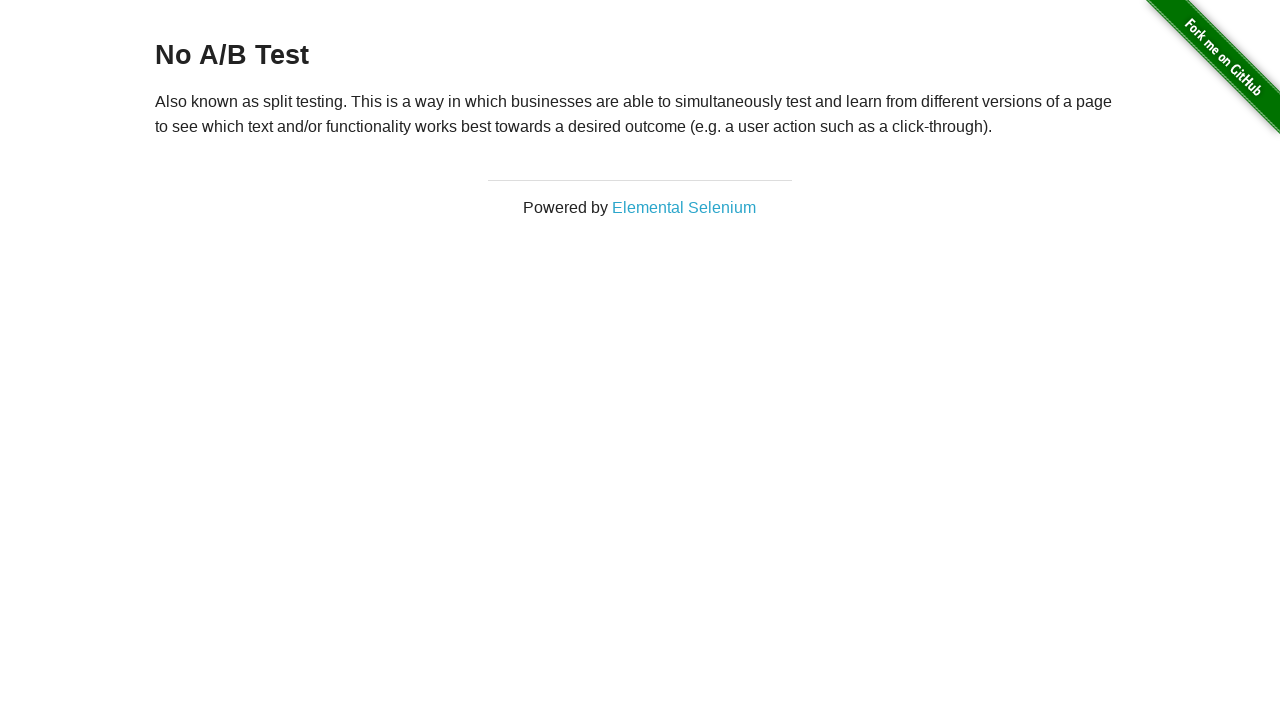

Verified heading shows 'No A/B Test', confirming opt-out cookie worked
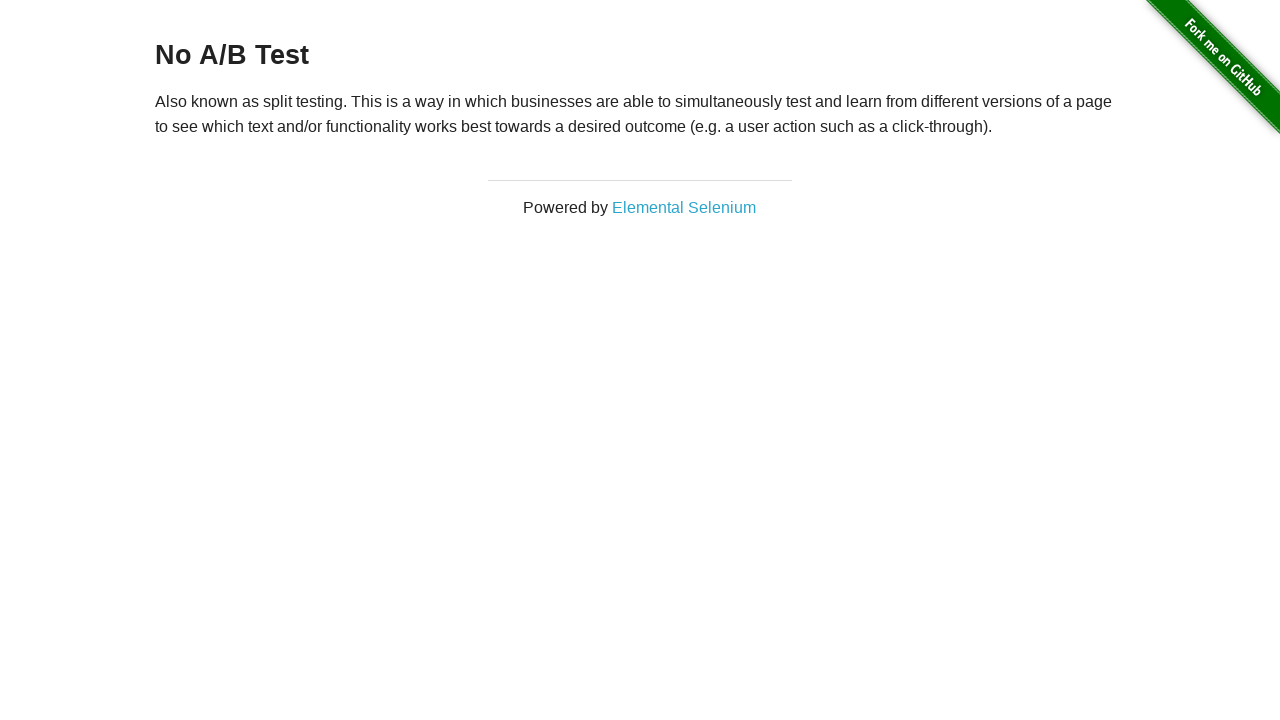

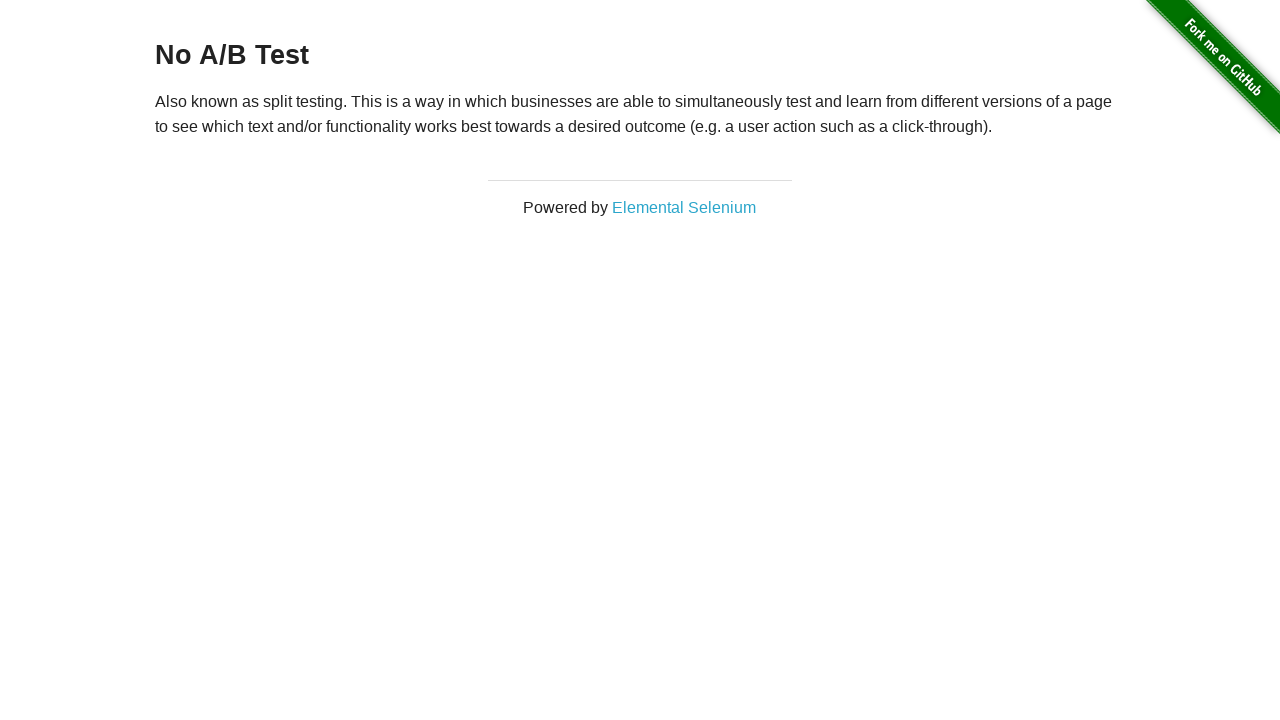